Tests file upload functionality by selecting a file and submitting the upload form on a practice testing website.

Starting URL: https://practice.expandtesting.com/upload

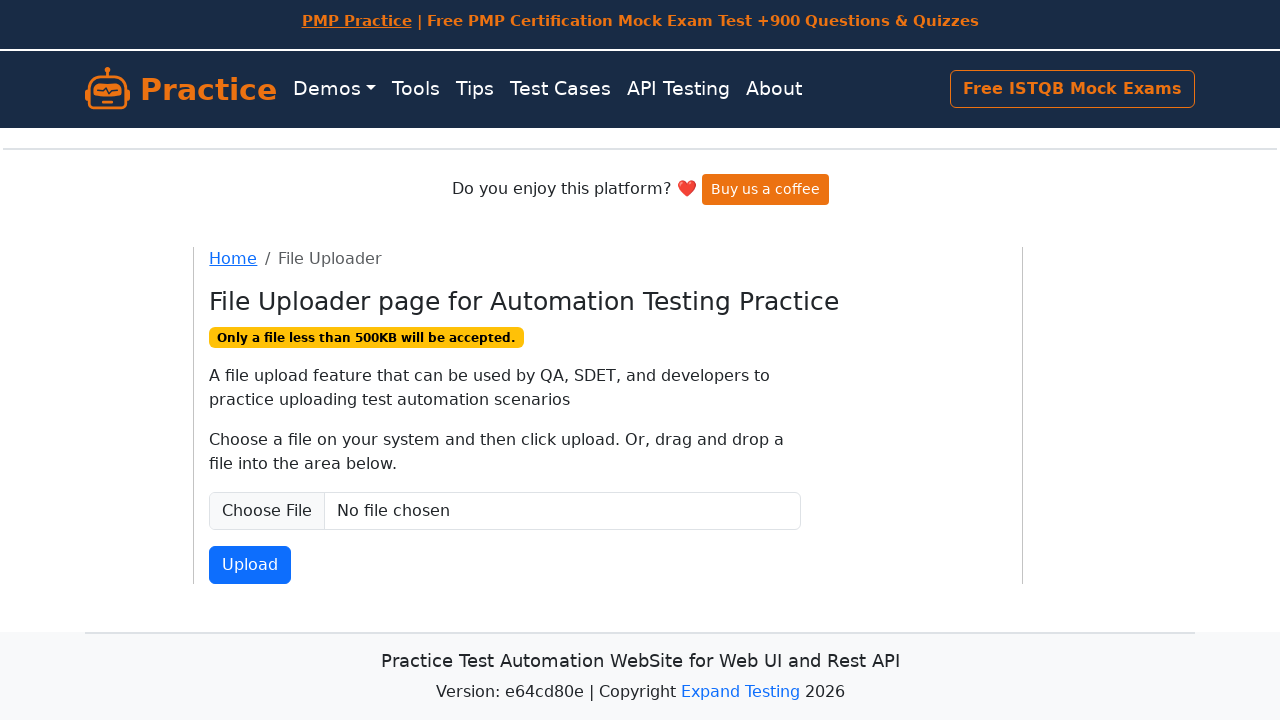

Created temporary test file for upload
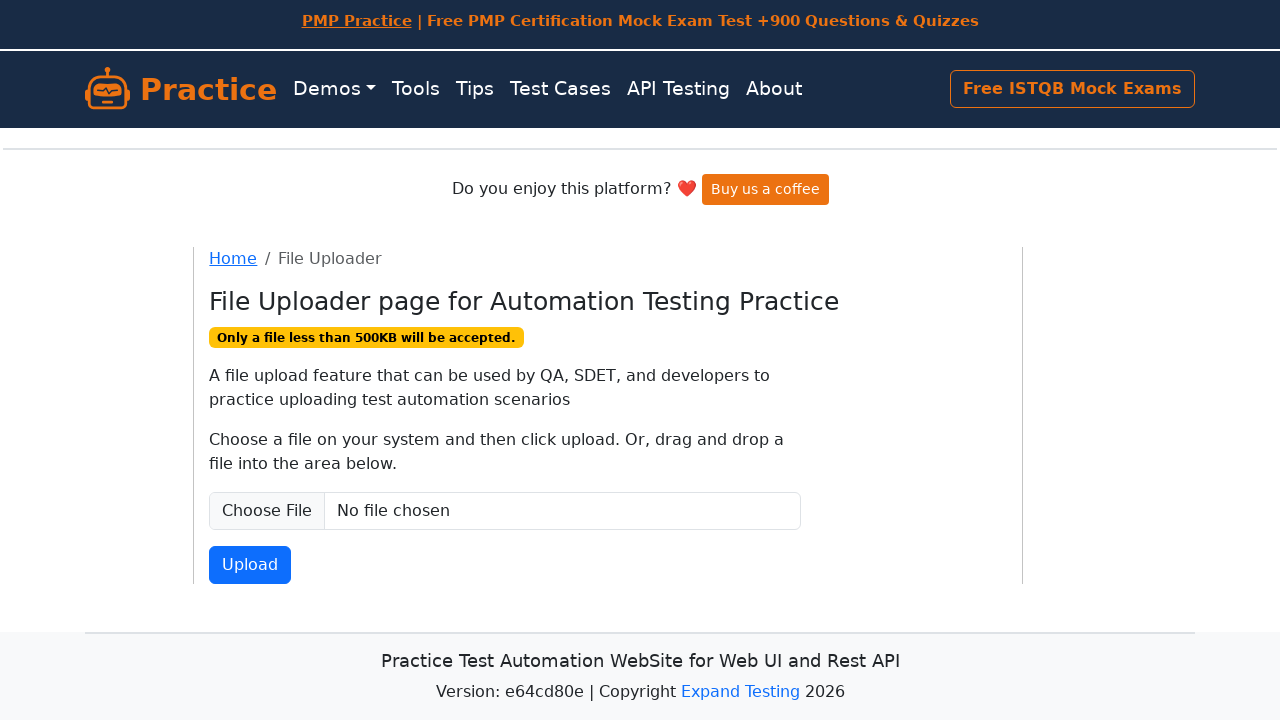

Selected test file for upload via file input
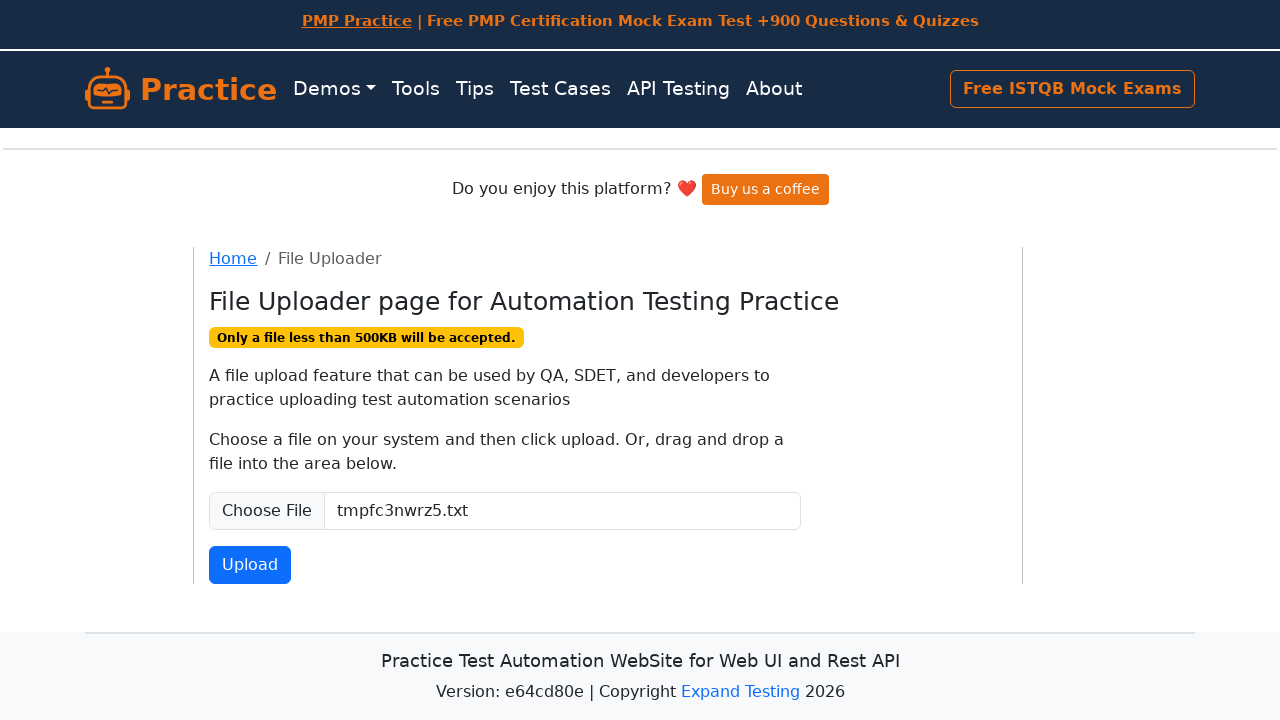

Clicked submit button to upload file at (250, 565) on #fileSubmit
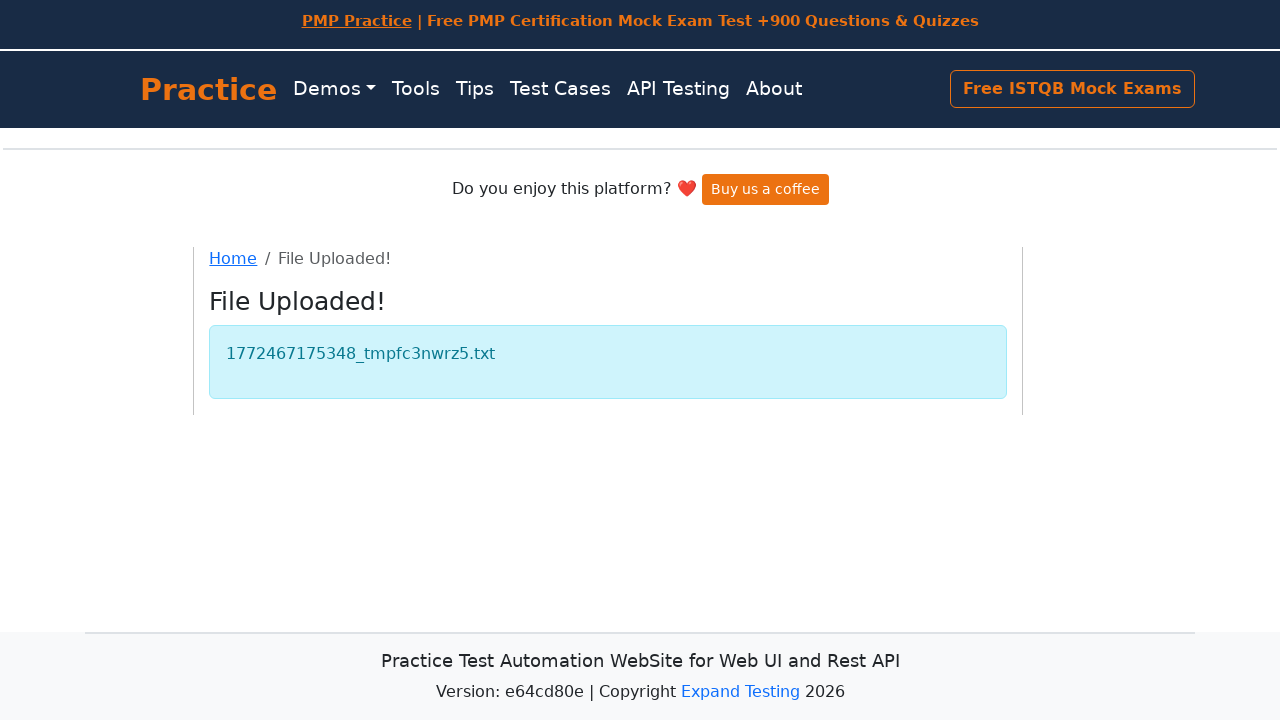

File upload completed successfully - 'File Uploaded!' message appeared
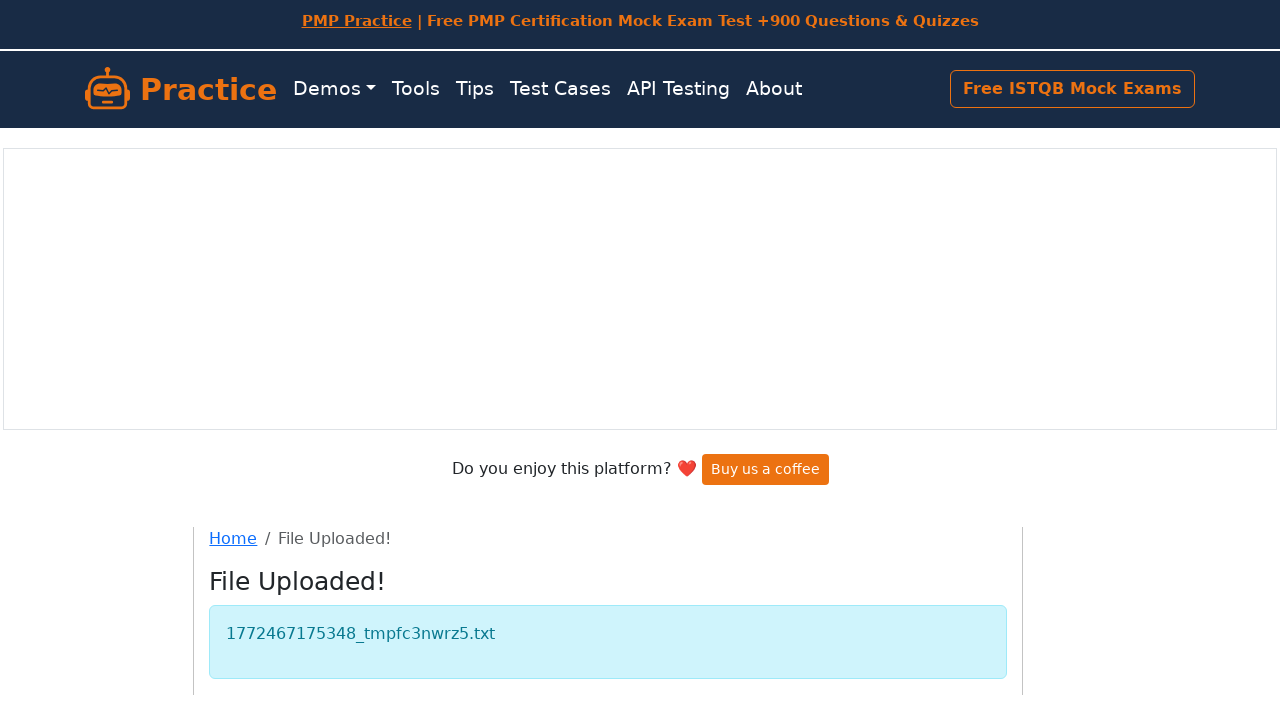

Cleaned up temporary test file
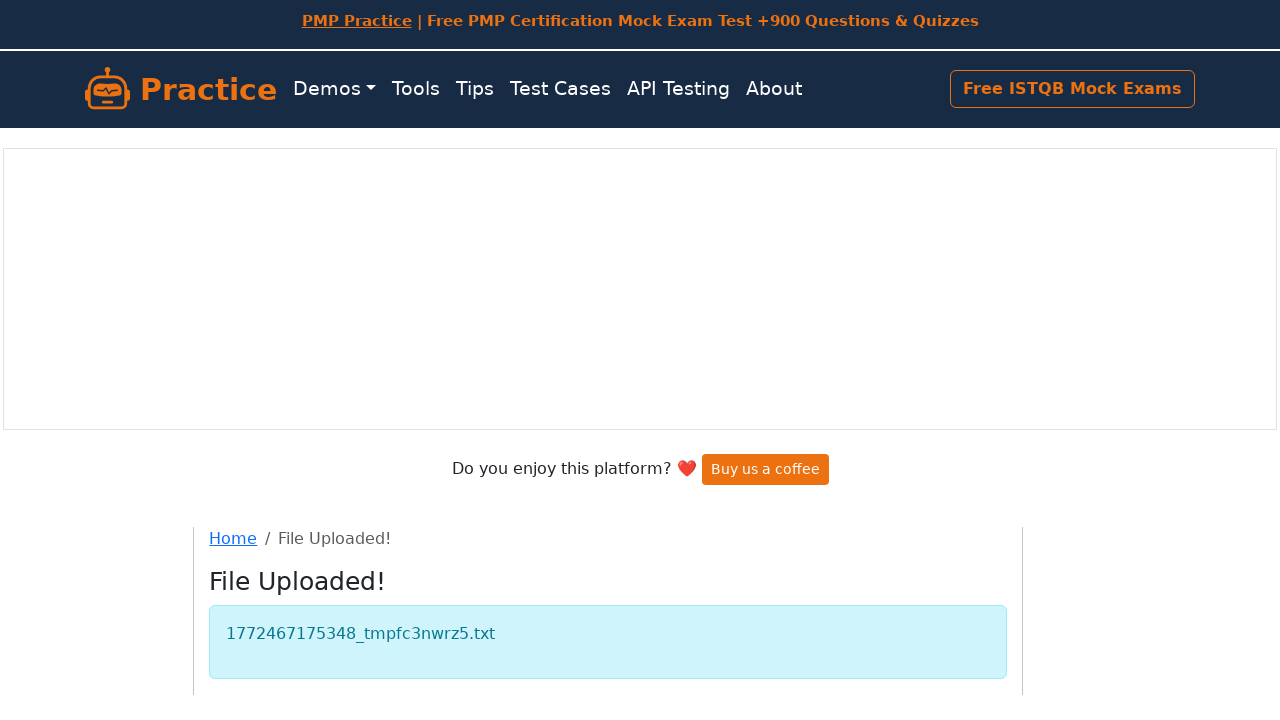

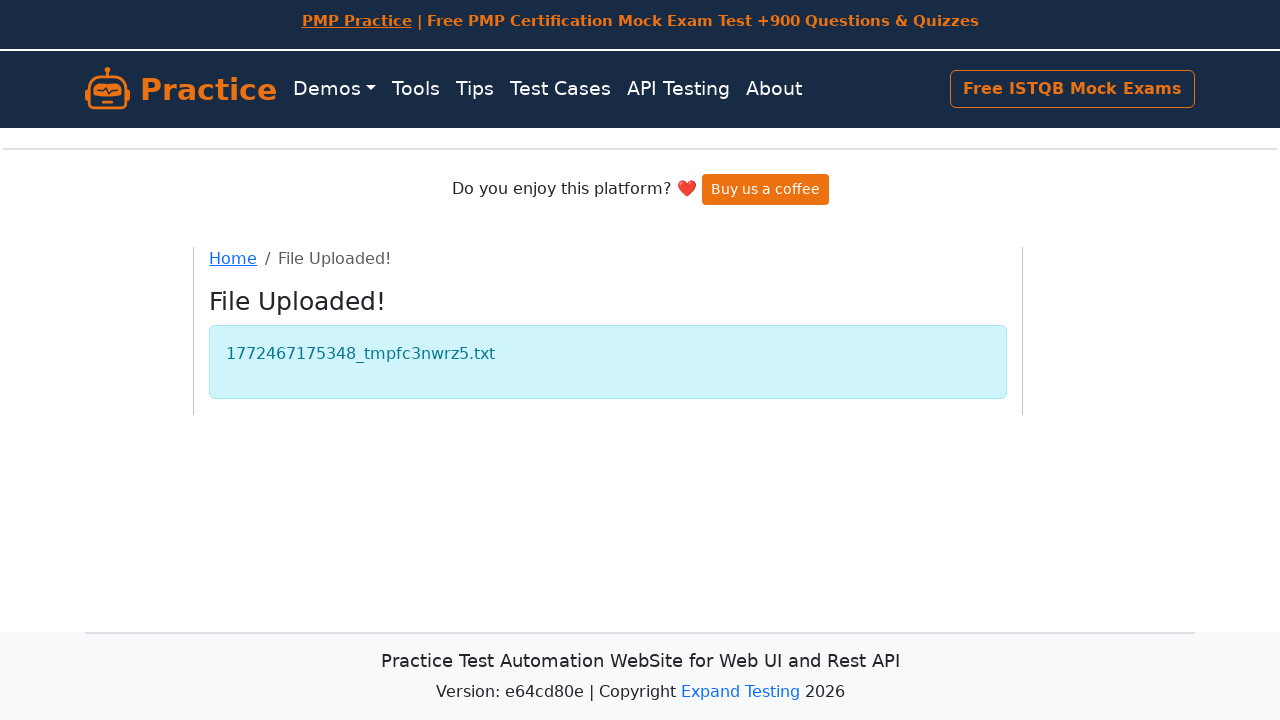